Verifies the text of the Sign Up button

Starting URL: https://www.bribooks.com/signup

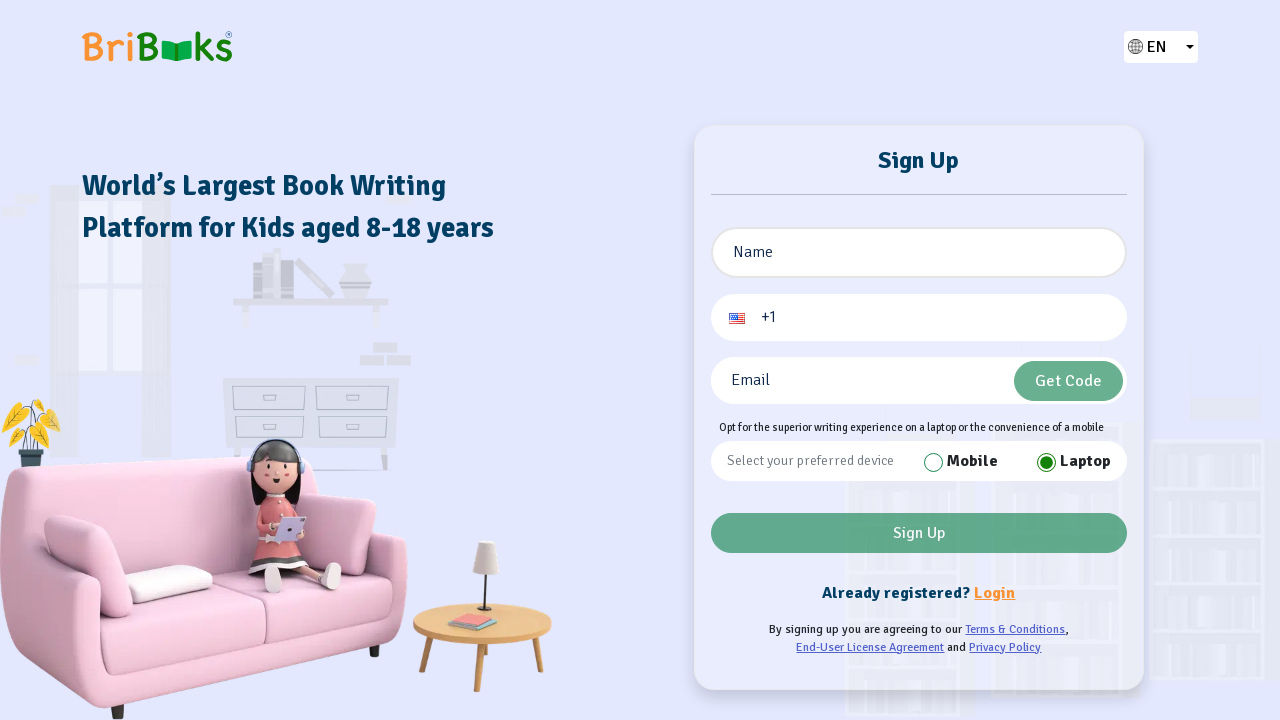

Located and retrieved text content of Sign Up button
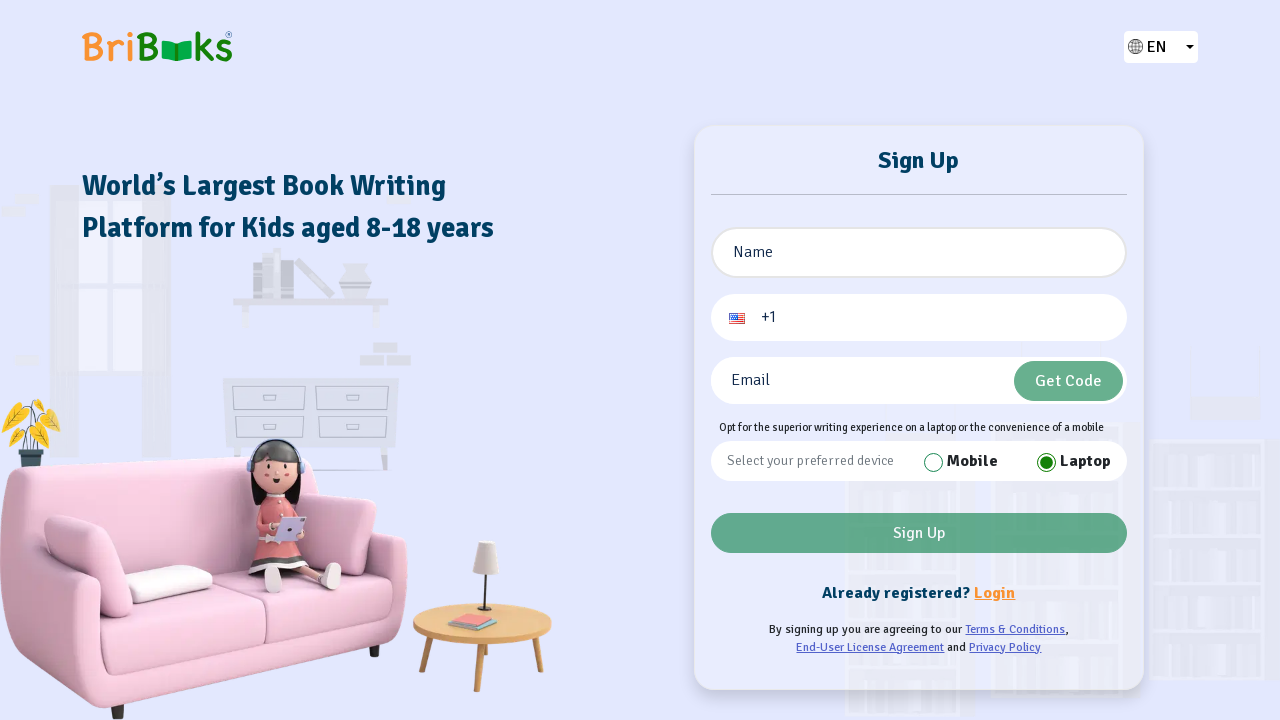

Verified Sign Up button text matches expected value 'Sign Up'
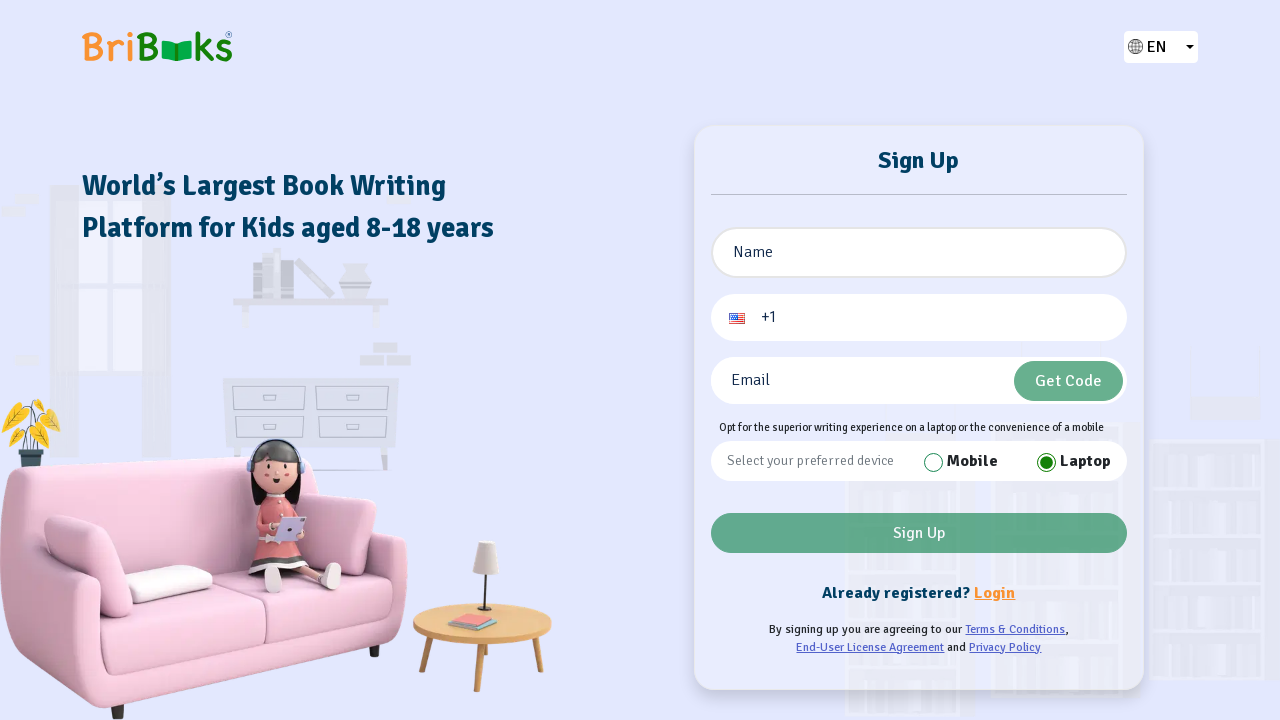

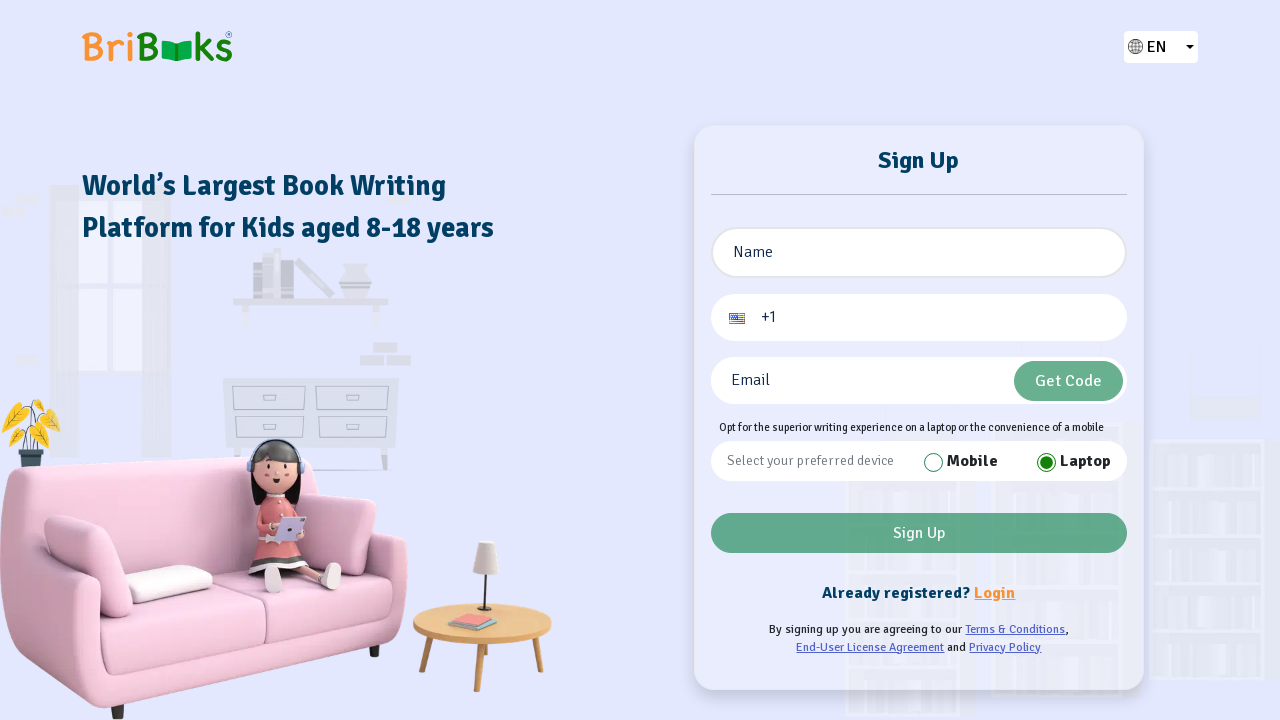